Tests sorting the Due column in ascending order on table2 using semantic class-based selectors for better maintainability.

Starting URL: http://the-internet.herokuapp.com/tables

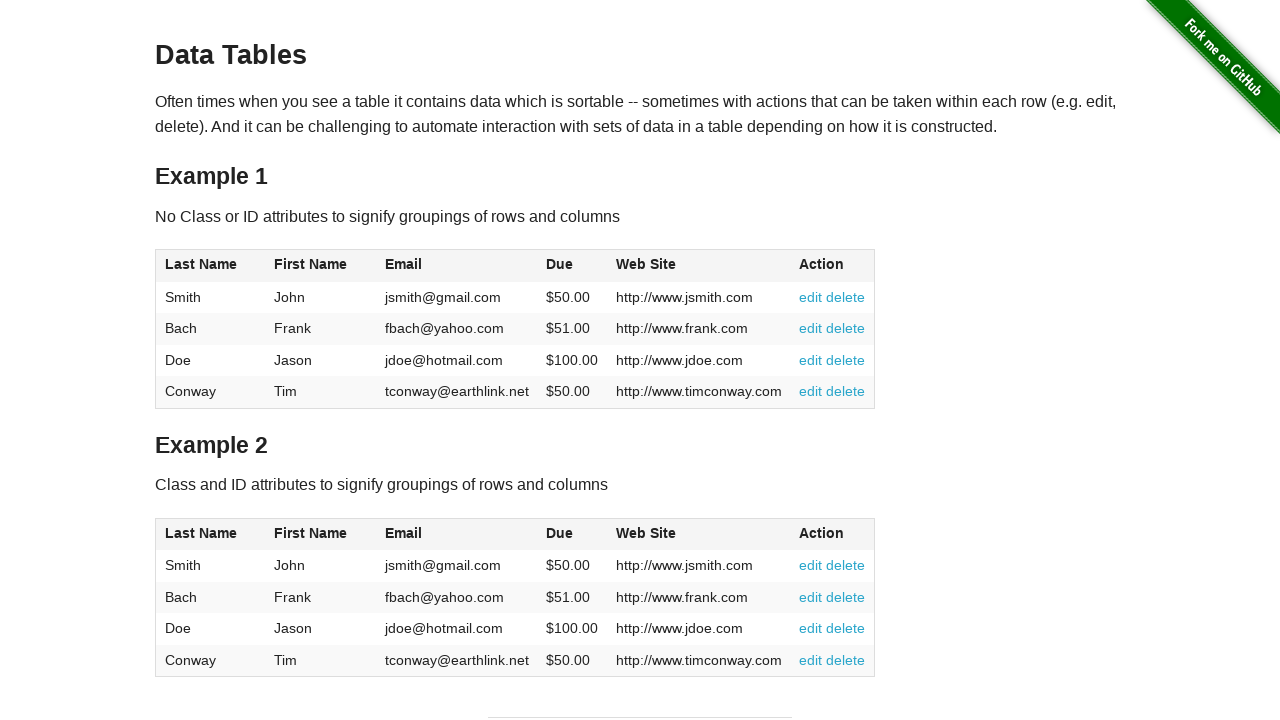

Clicked Due column header in table2 to sort at (560, 533) on #table2 thead .dues
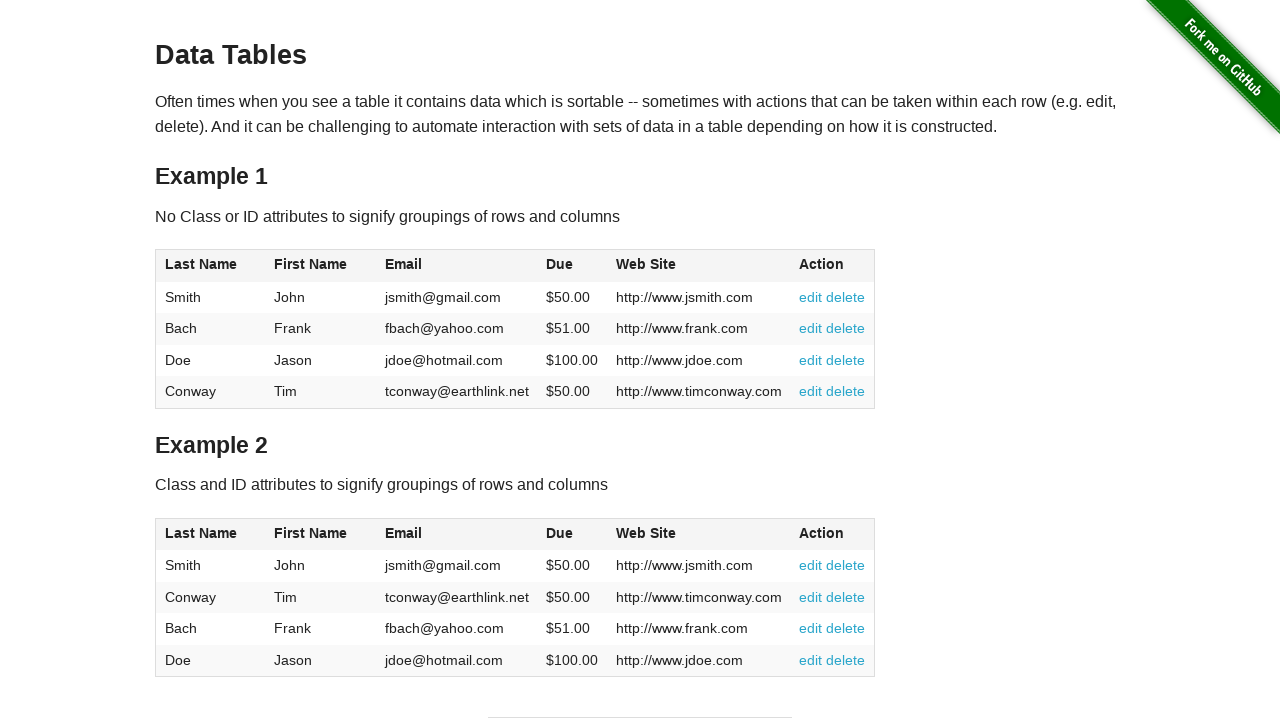

Verified sorted Due column data is present in table2
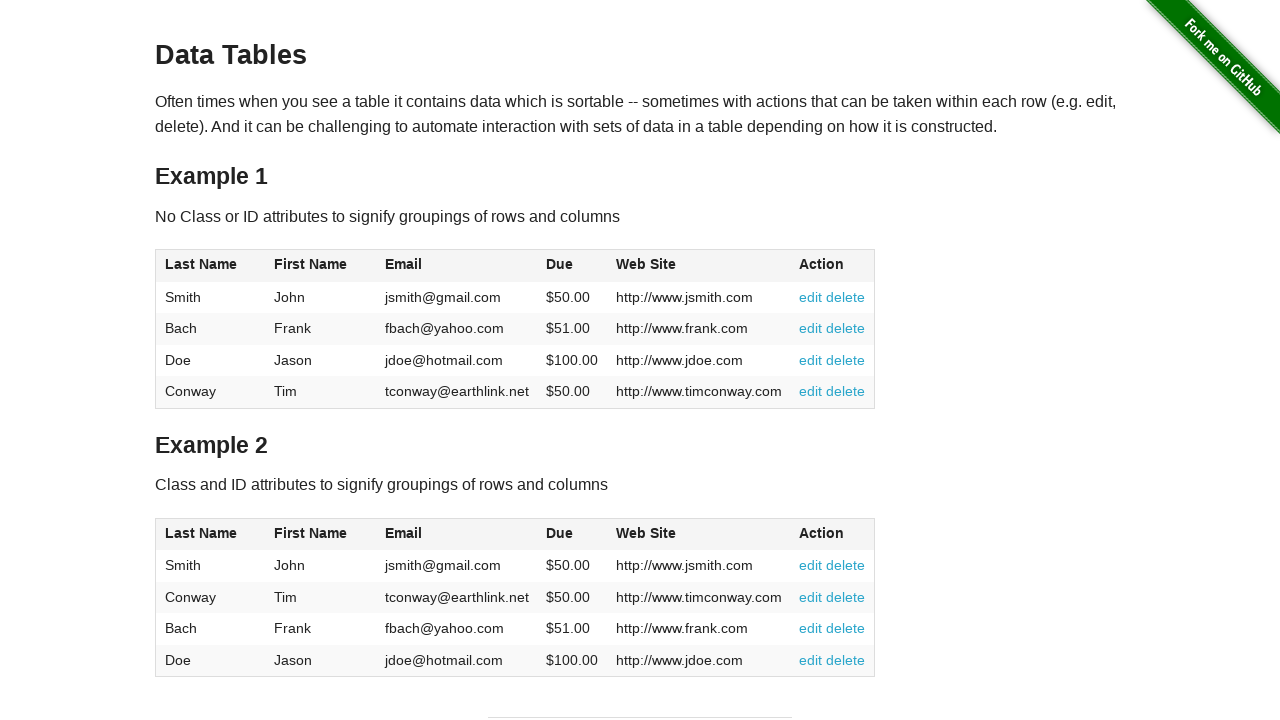

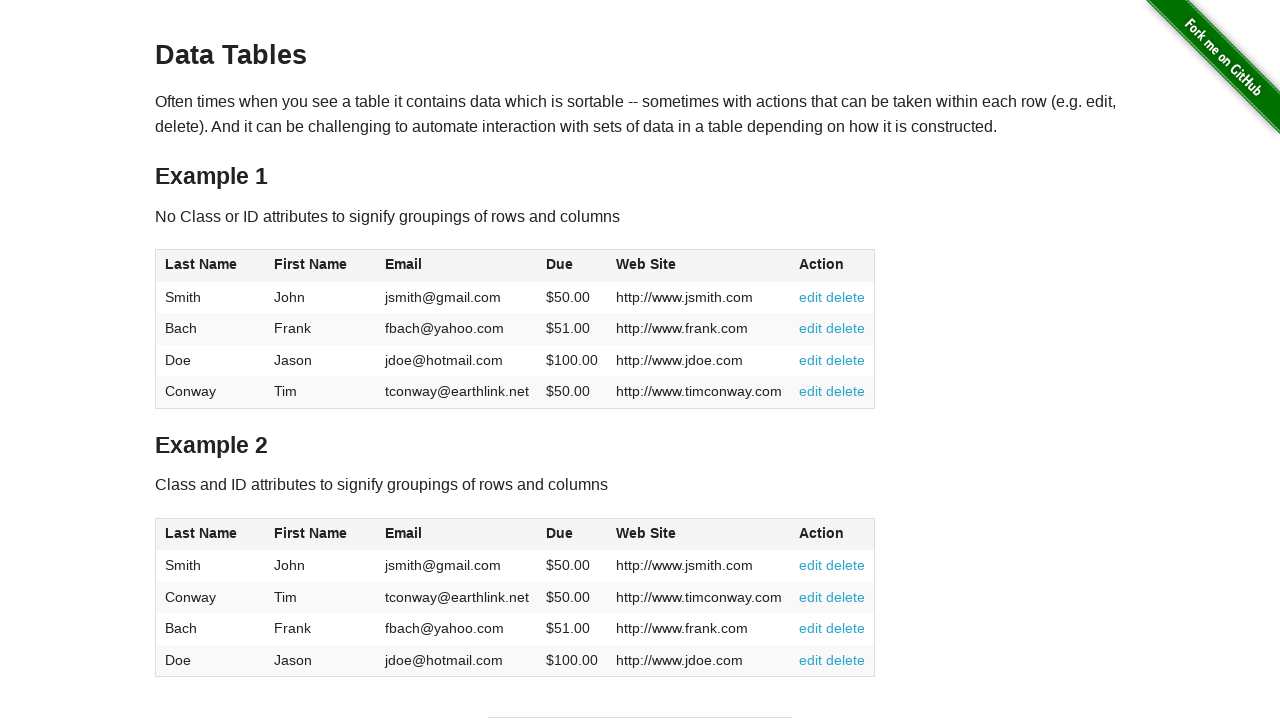